Verifies that the StackNServe game page loads correctly by checking the page title

Starting URL: https://cs455-assignment-1.github.io/StackNServe/New_Game

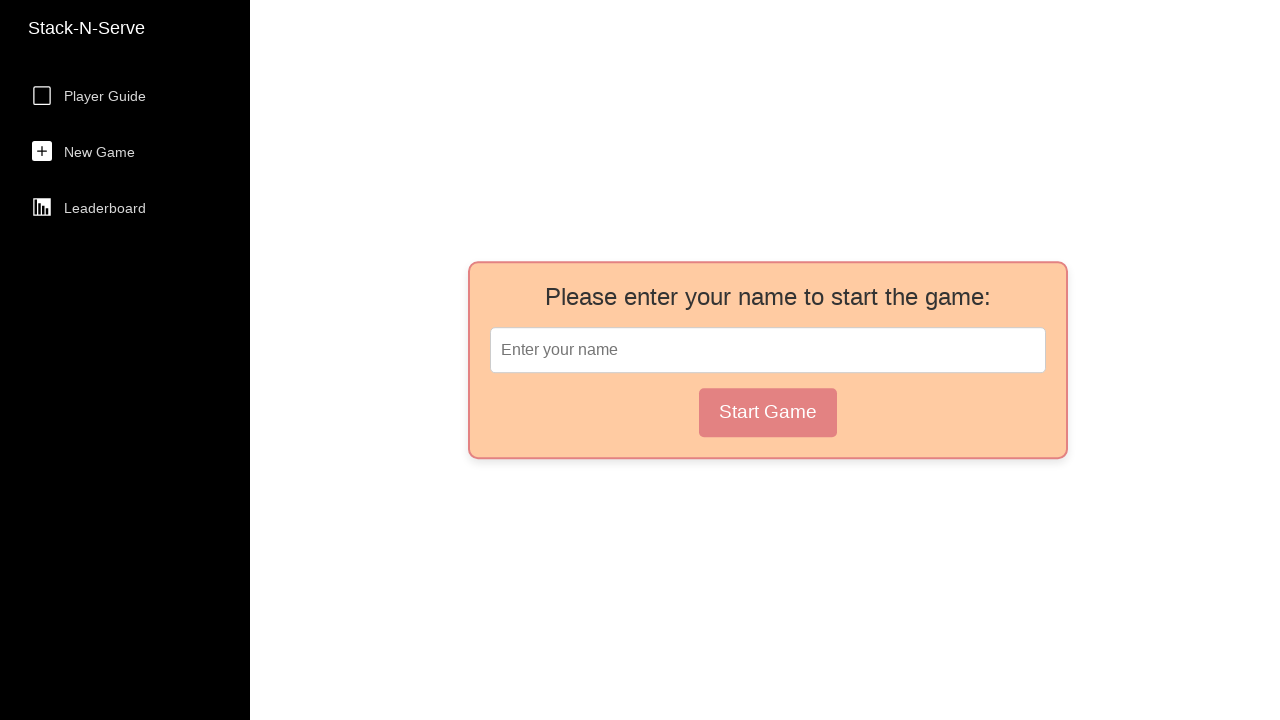

Navigated to StackNServe New Game page
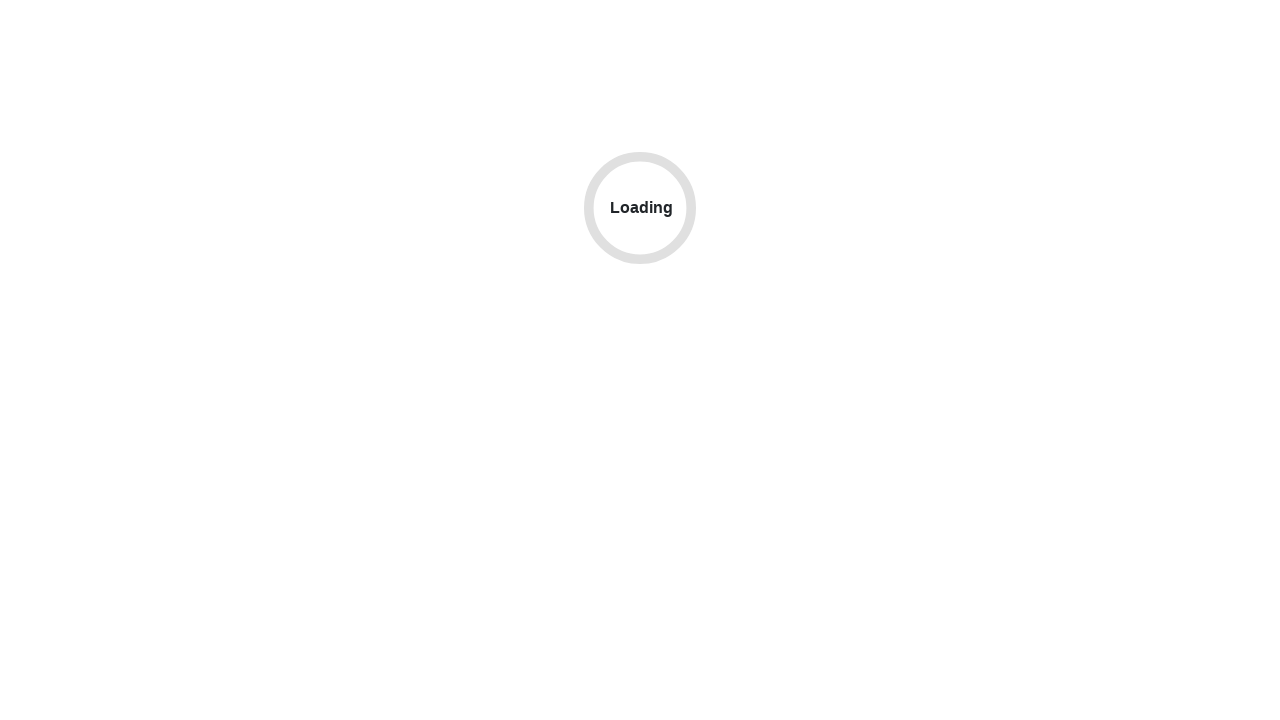

Verified page title contains 'StackNServe'
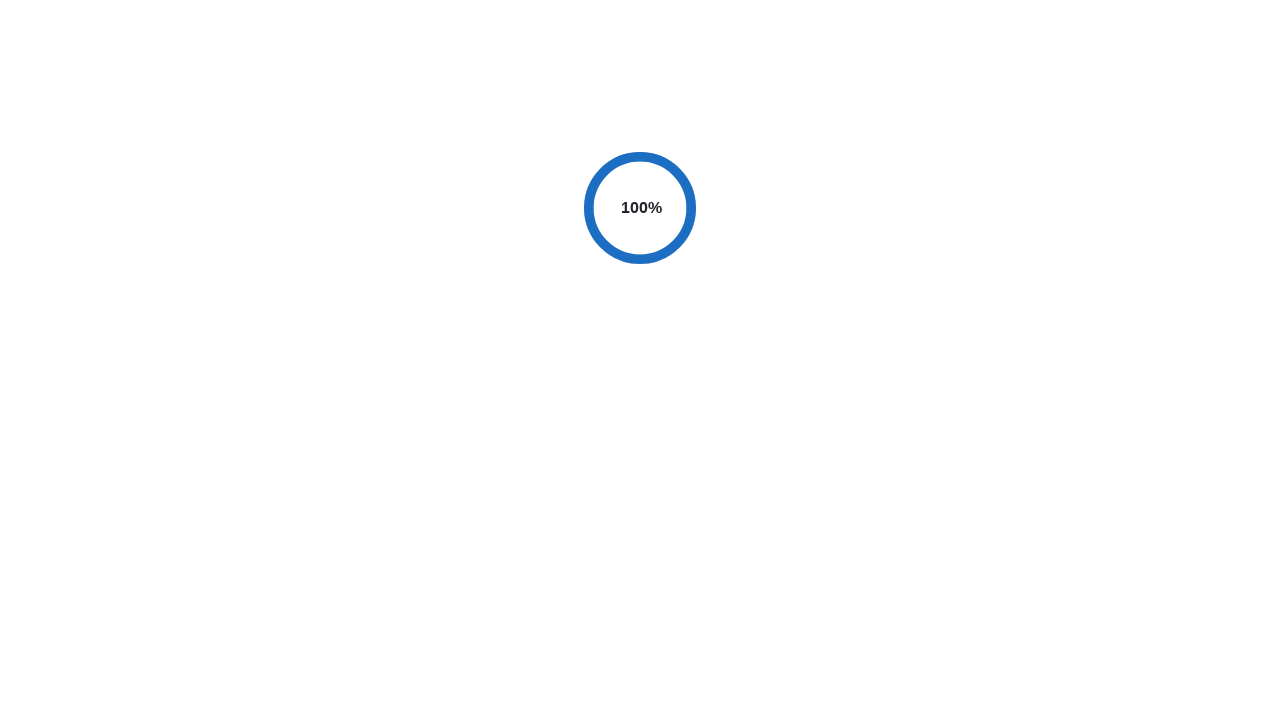

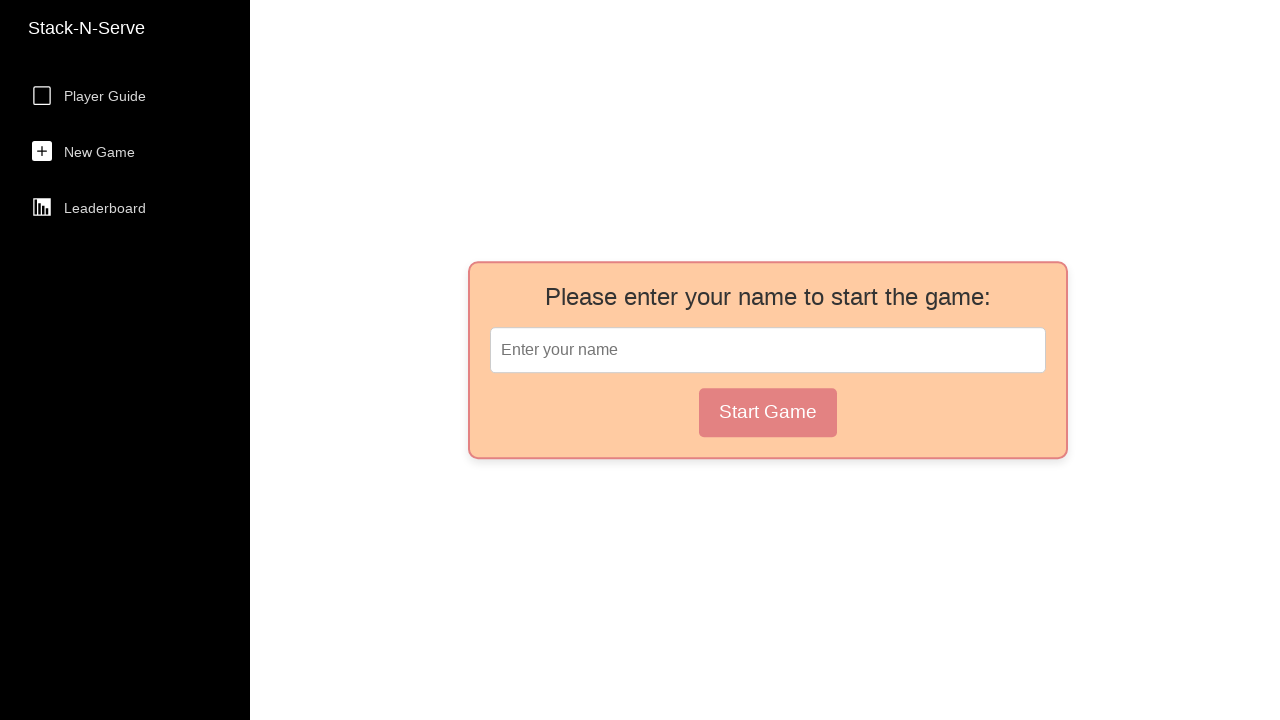